Tests filling out a form, submitting it, and verifying the entered name is displayed in the output

Starting URL: https://demoqa.com/text-box

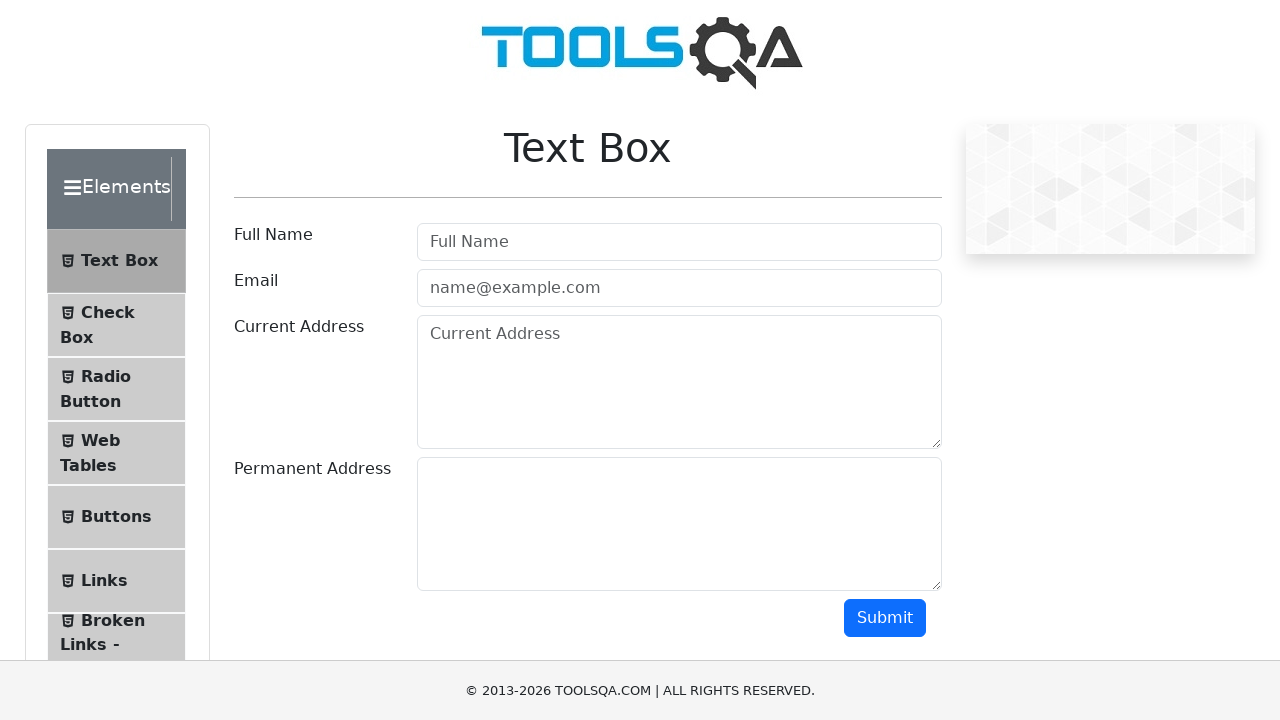

Filled user name field with 'Manvir' on #userName
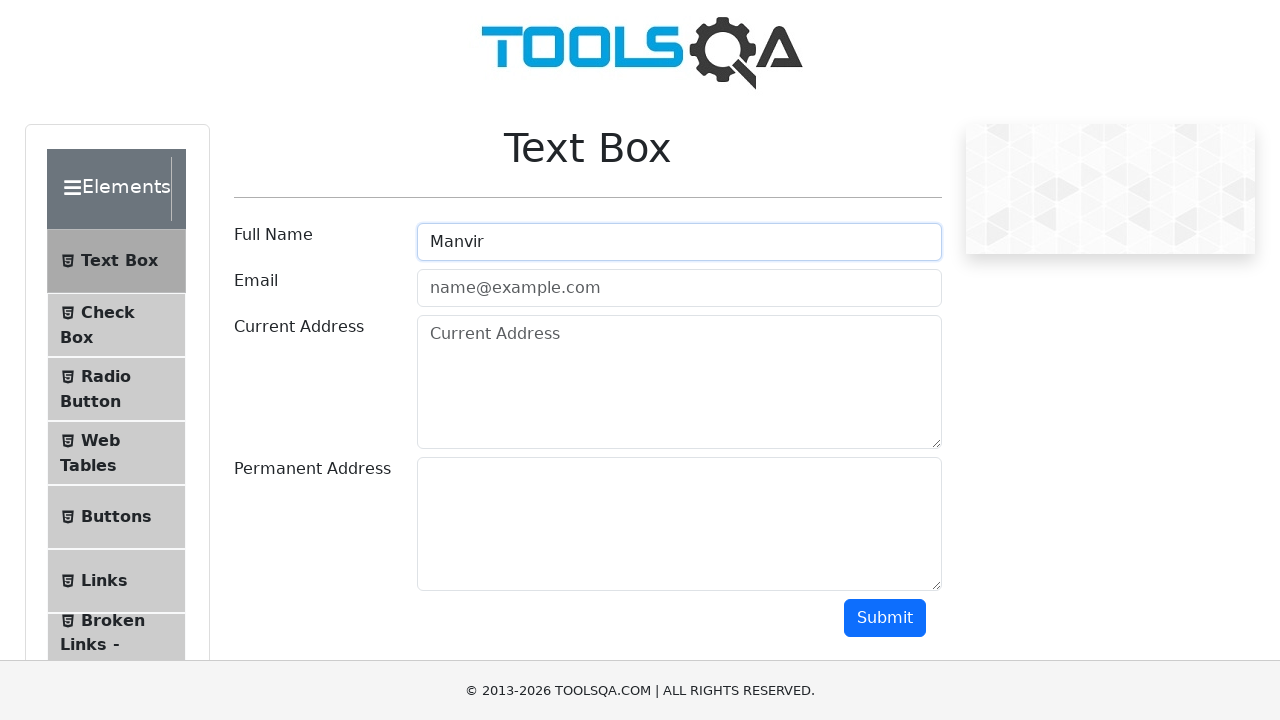

Filled user email field with 'abc@gmail.com' on #userEmail
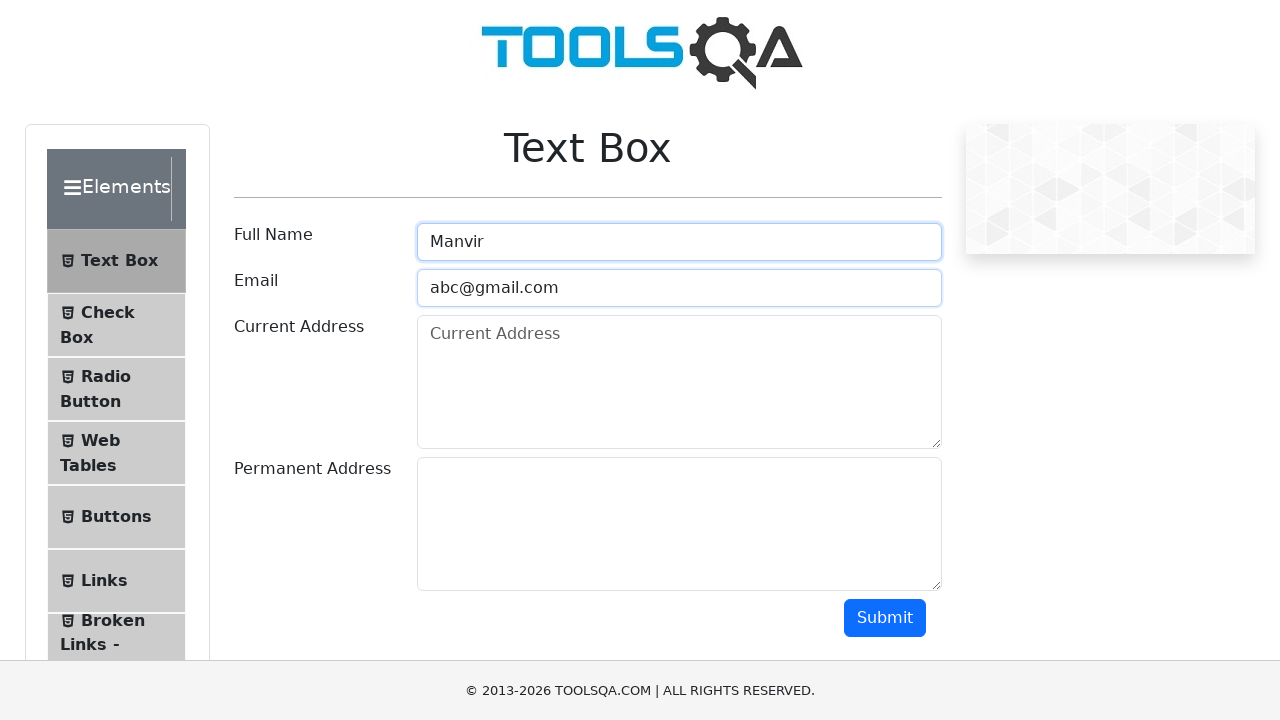

Filled current address field with 'Canada' on #currentAddress
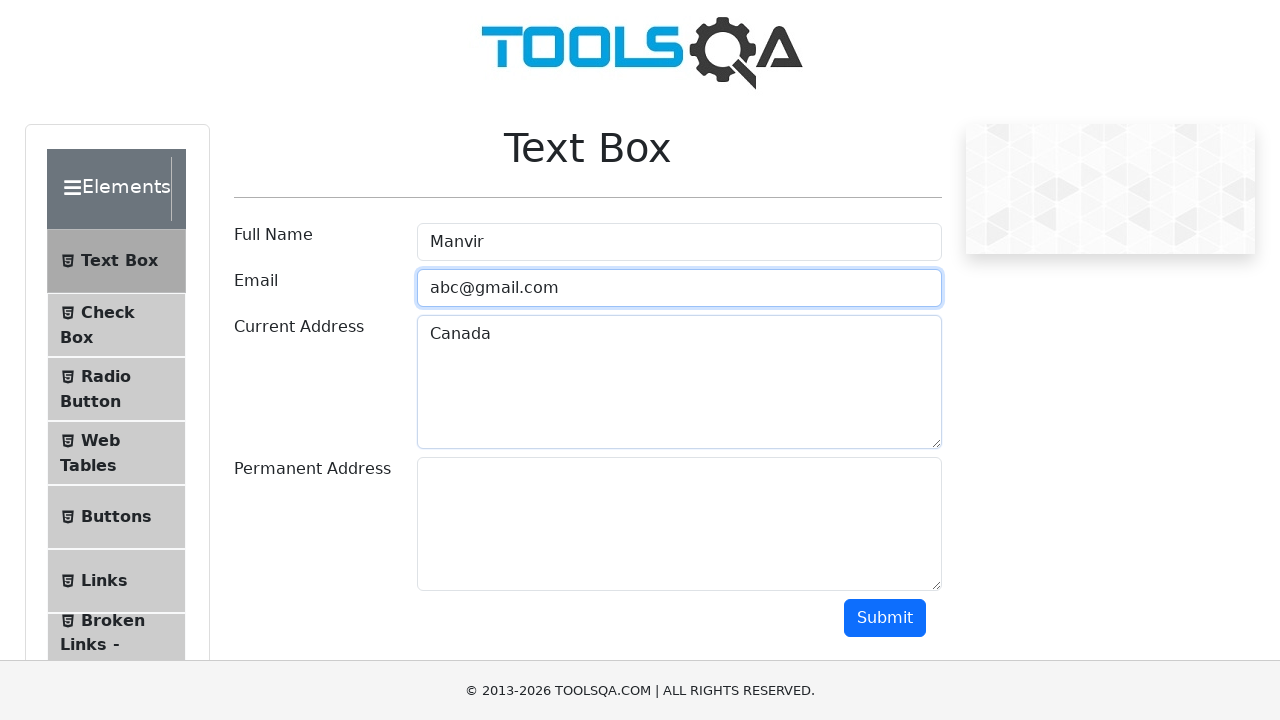

Filled permanent address field with 'India' on #permanentAddress
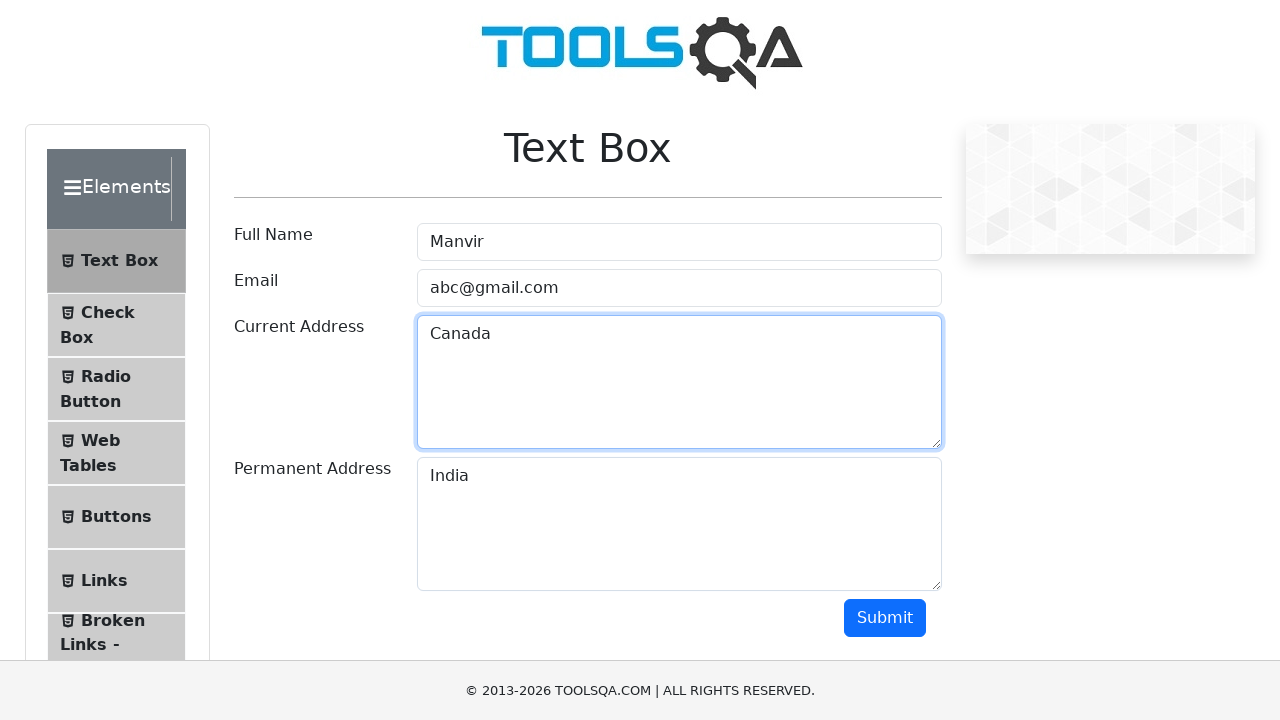

Clicked submit button to submit the form at (885, 618) on #submit
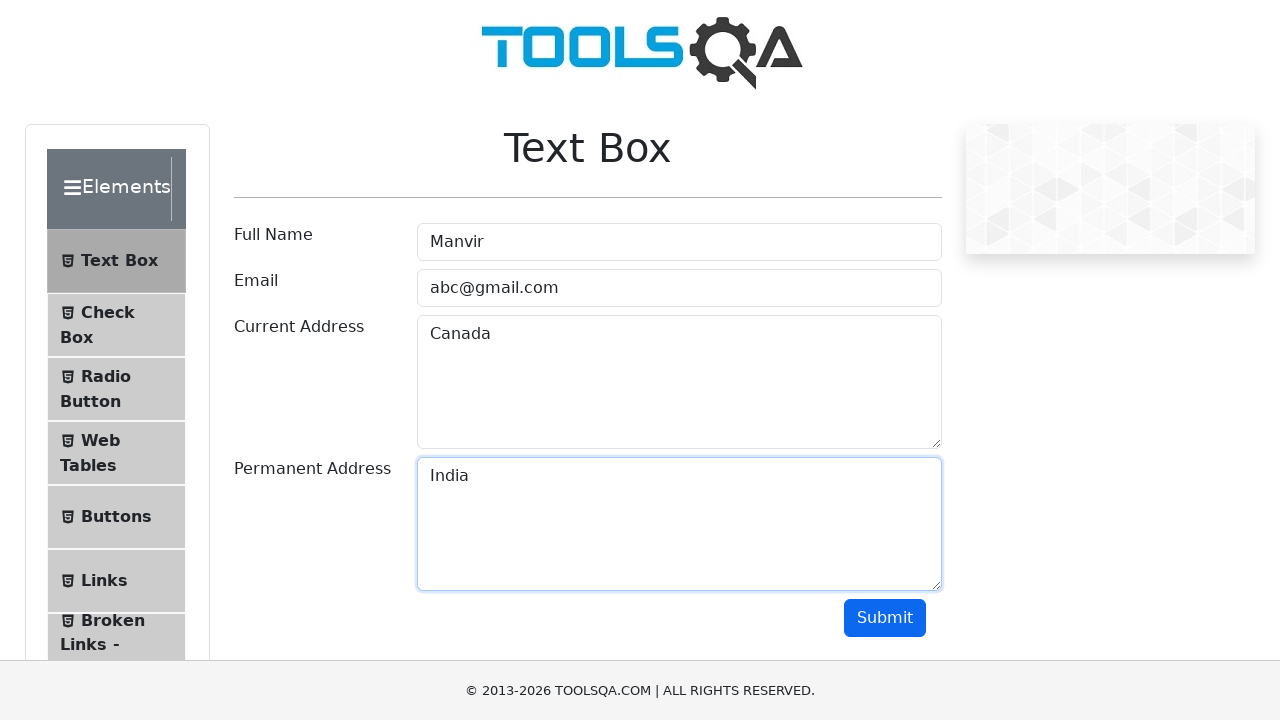

Output section appeared with name field
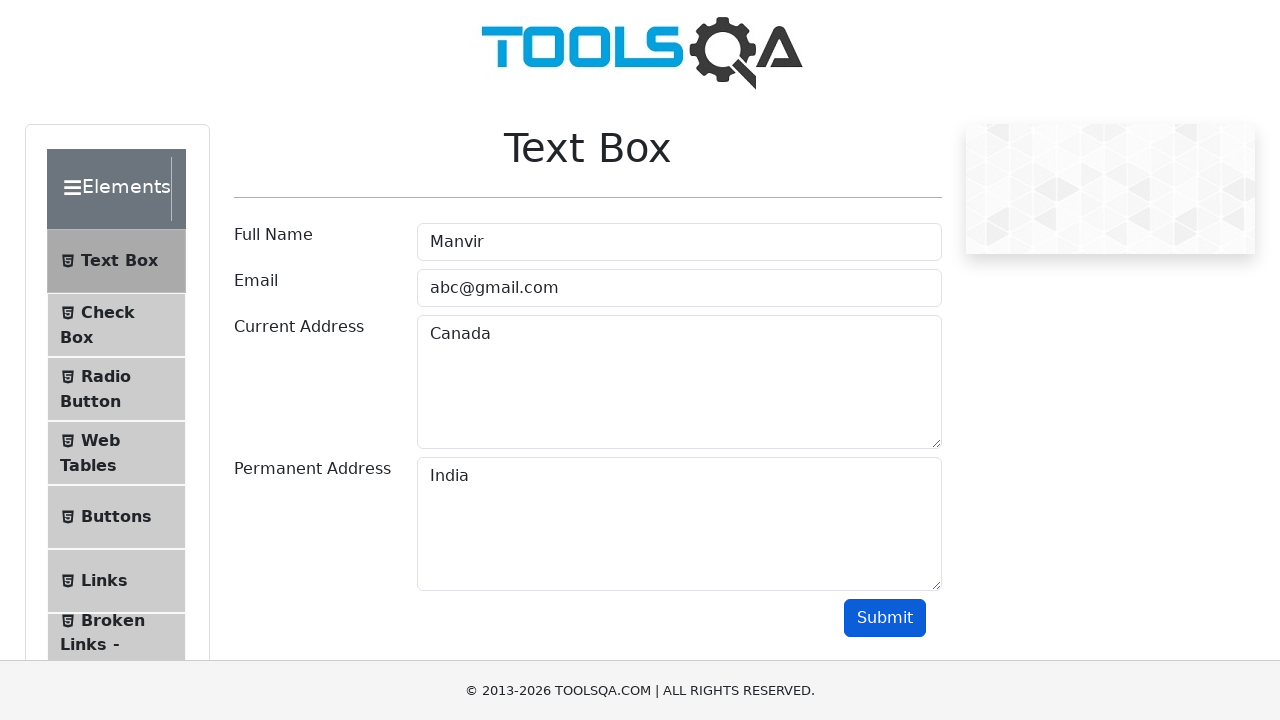

Retrieved entered name text: Name:Manvir
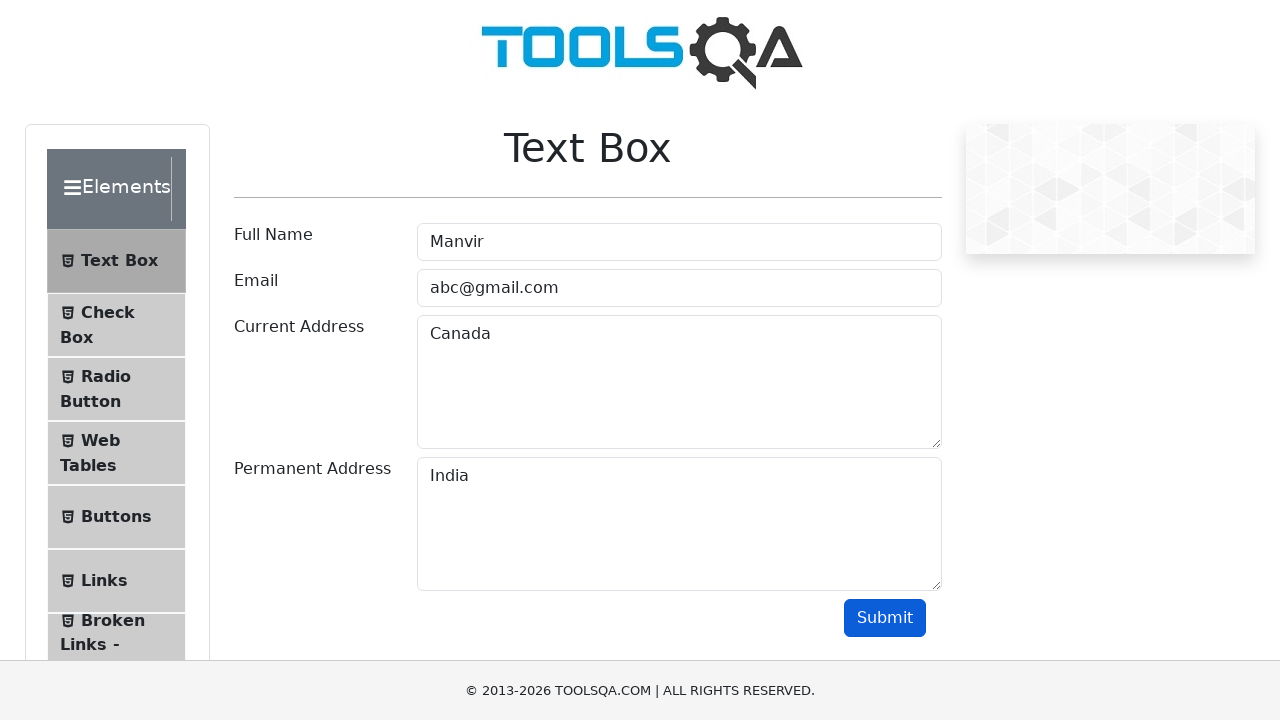

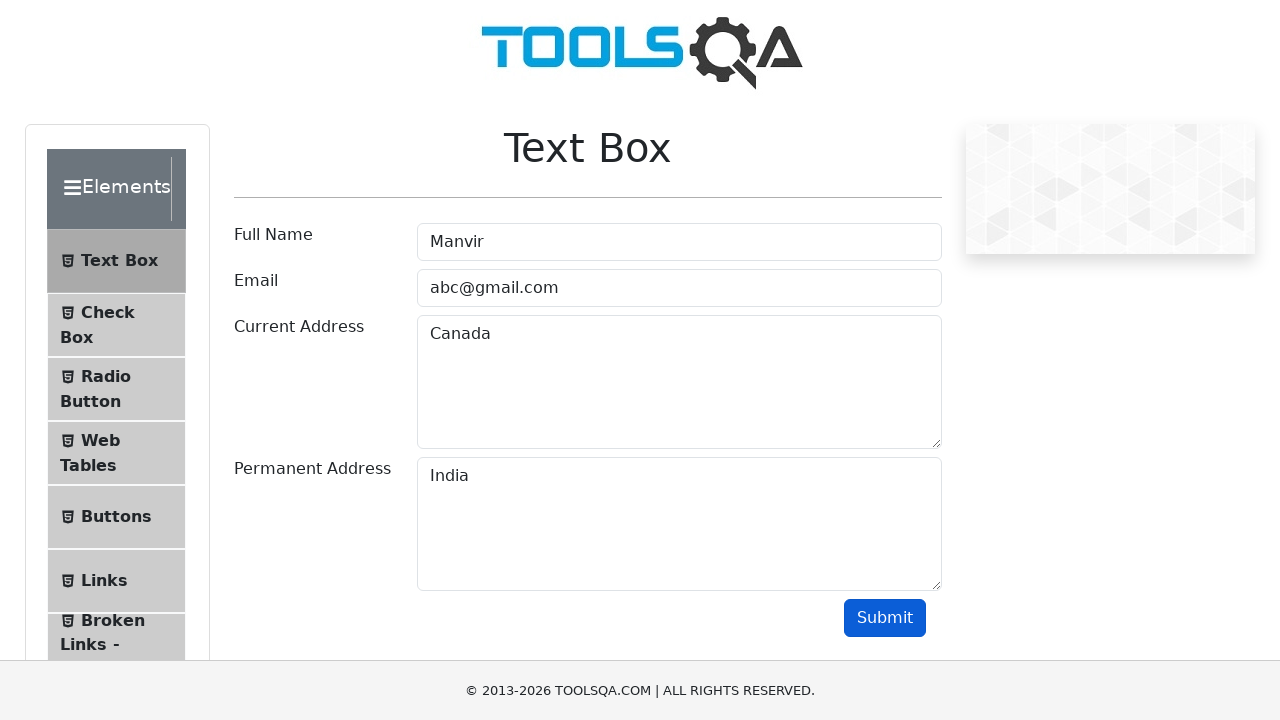